Navigates to a UI course demo page and uses JavaScript evaluation to modify the text content of a title element on the page.

Starting URL: https://nikita-filonov.github.io/qa-automation-engineer-ui-course/#/auth/login

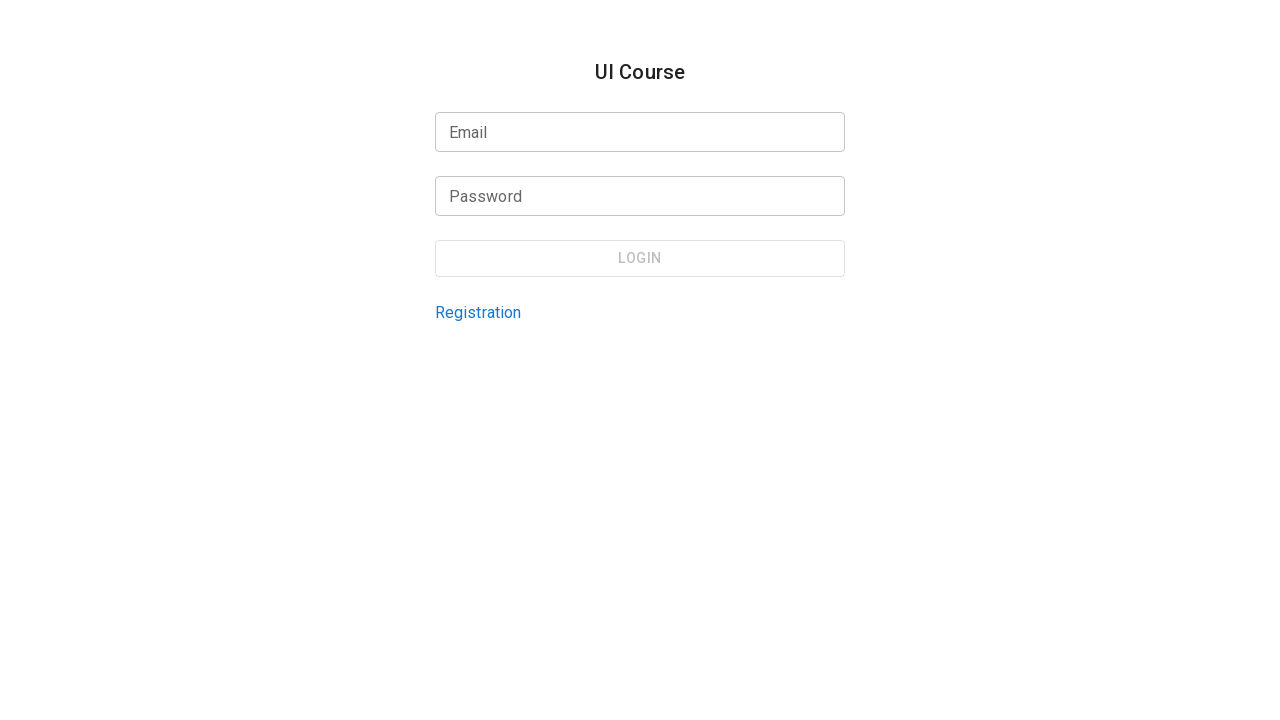

Navigated to UI course login page
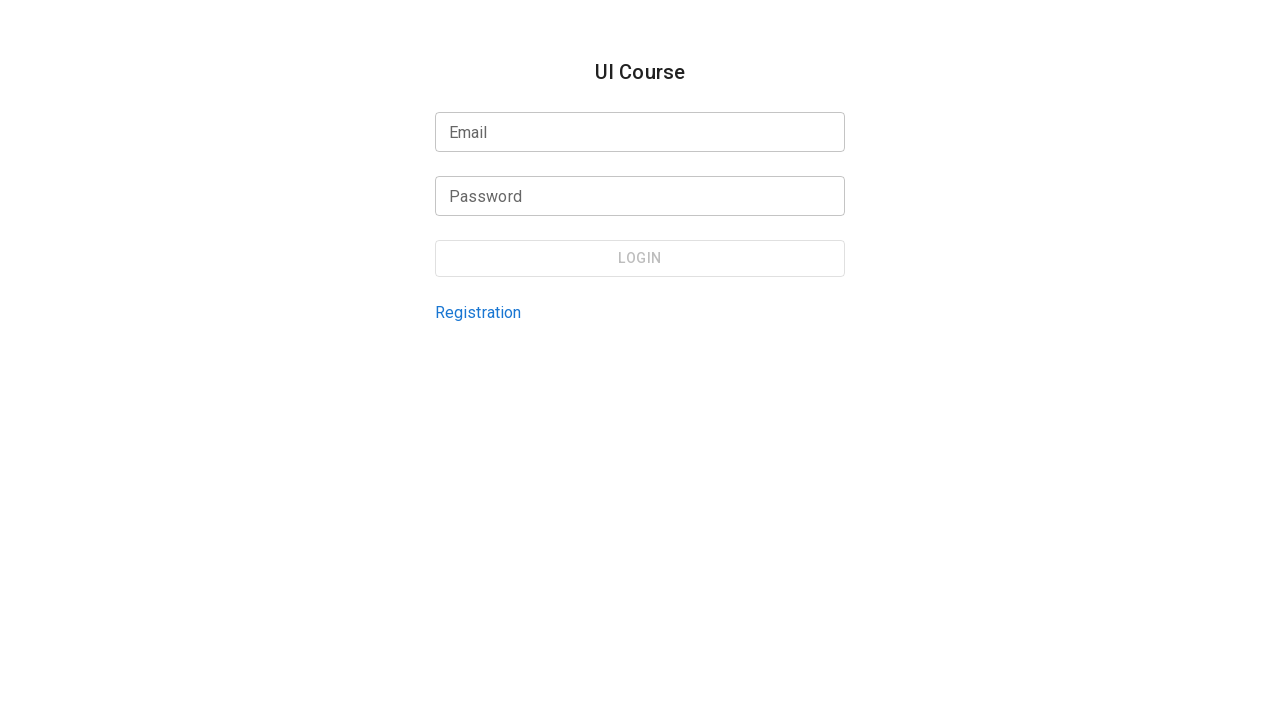

Page fully loaded (networkidle state reached)
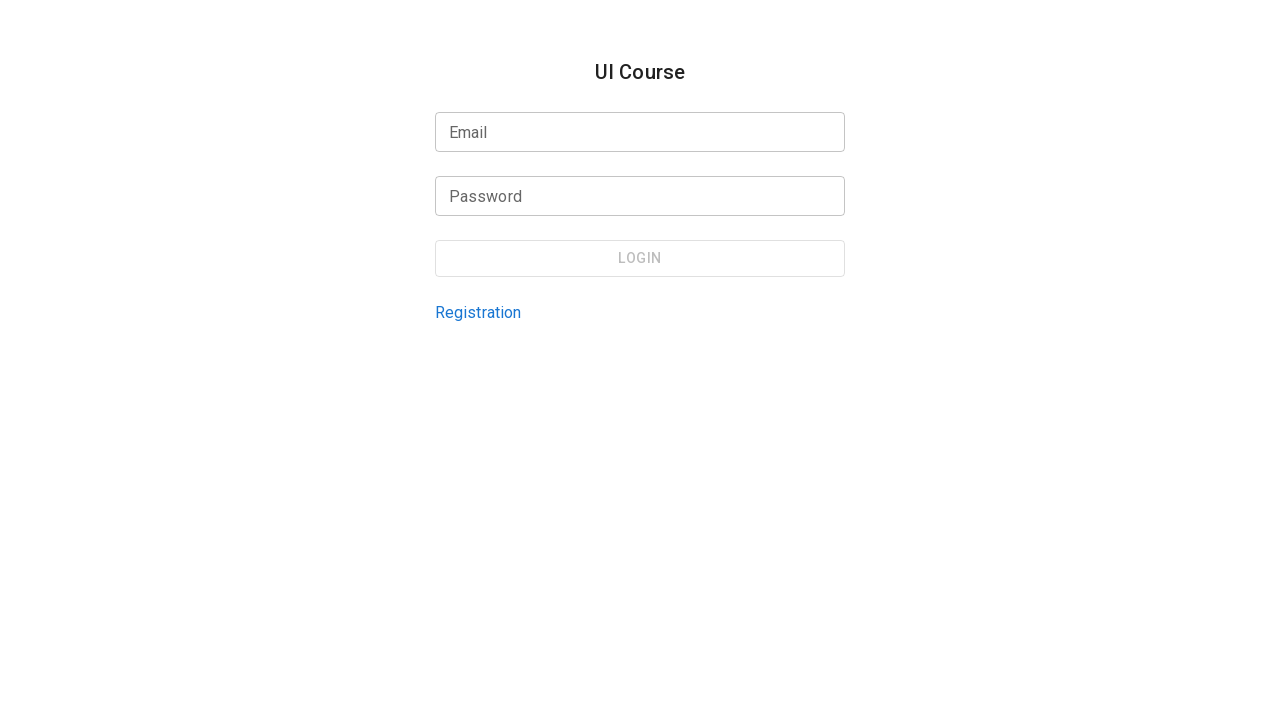

Modified title element text content to 'New text' via JavaScript evaluation
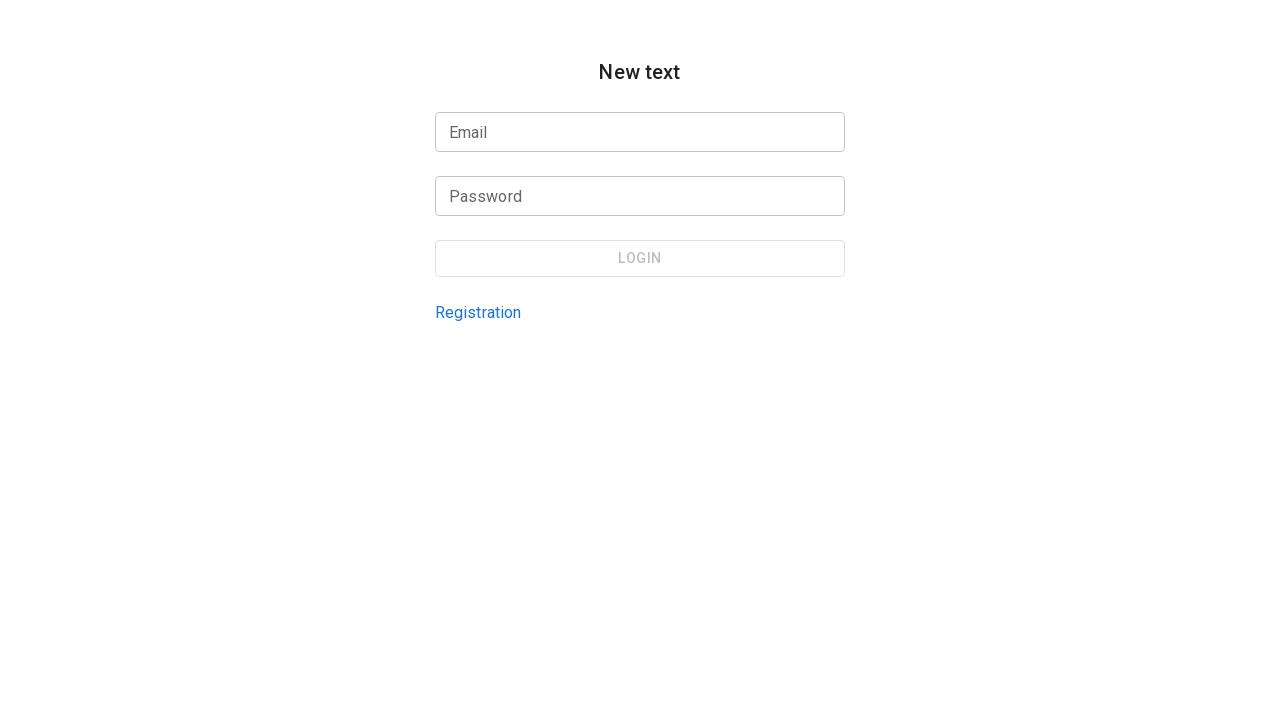

Waited 500ms to observe the DOM modification
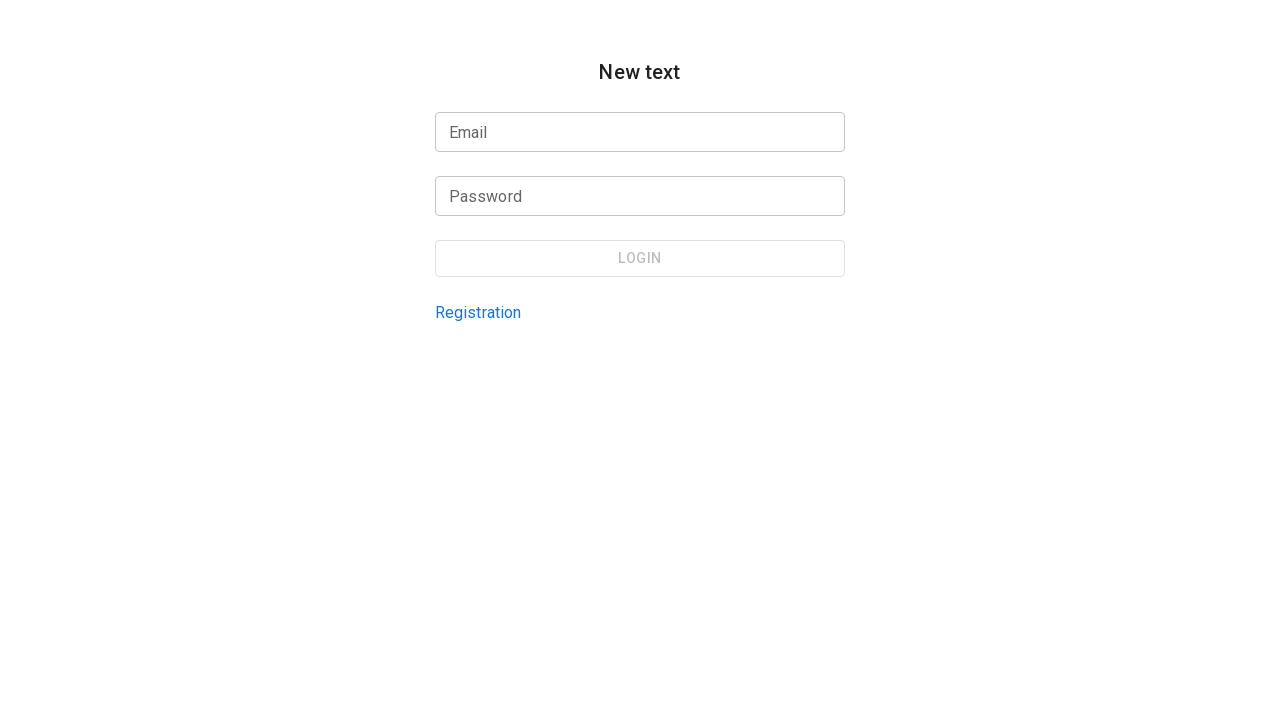

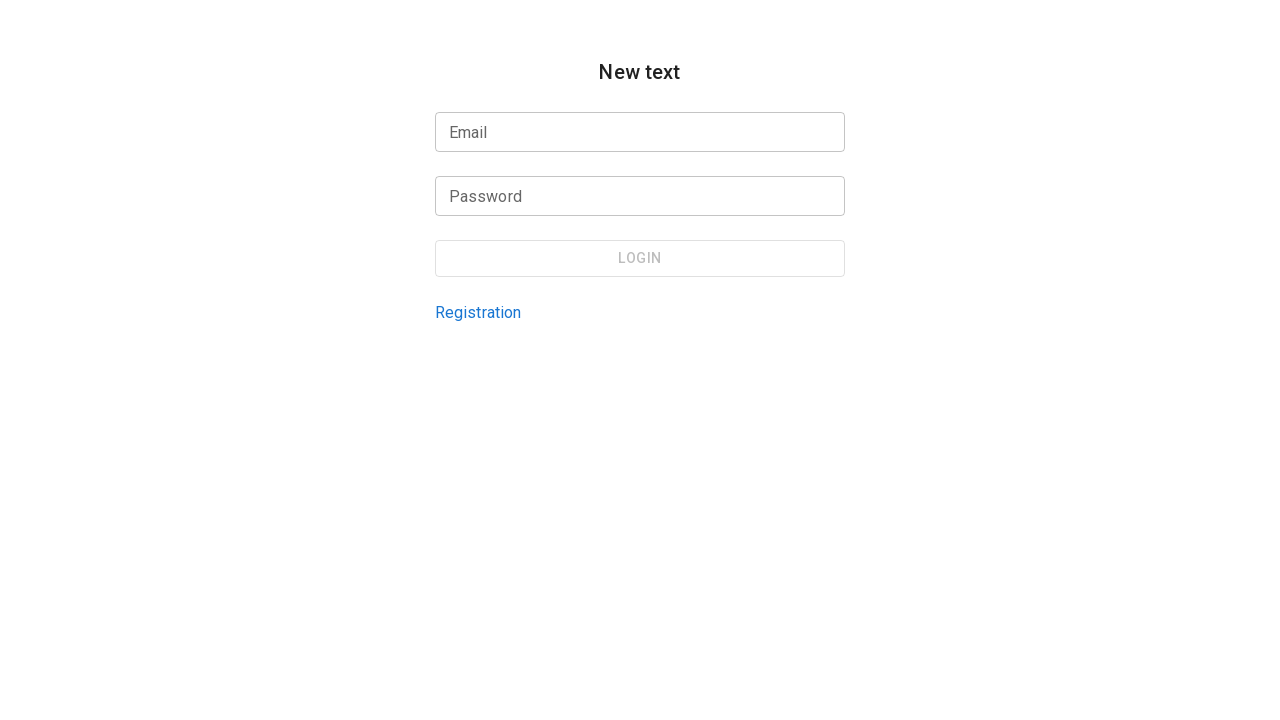